Tests keyboard input functionality by typing text into an input field and pressing Enter to submit the form.

Starting URL: https://sahitest.com/demo/keypress.htm

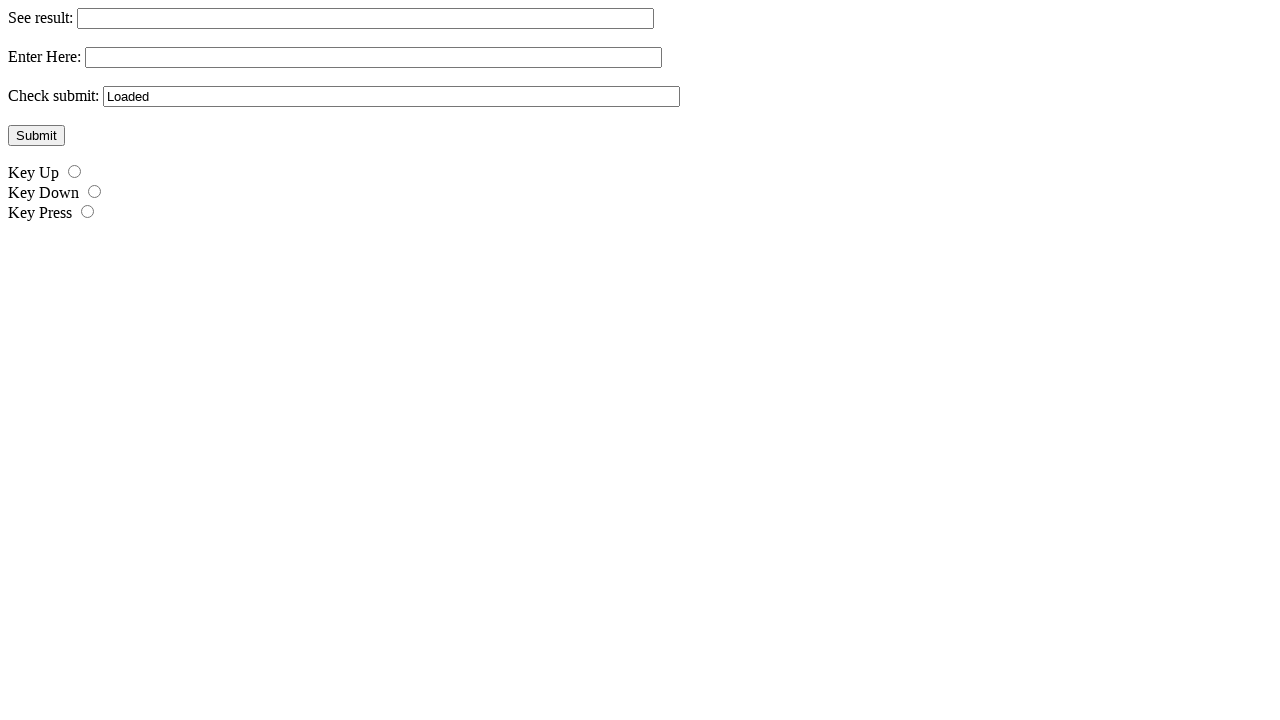

Filled input field 't2' with 'Selenium' on input[name='t2']
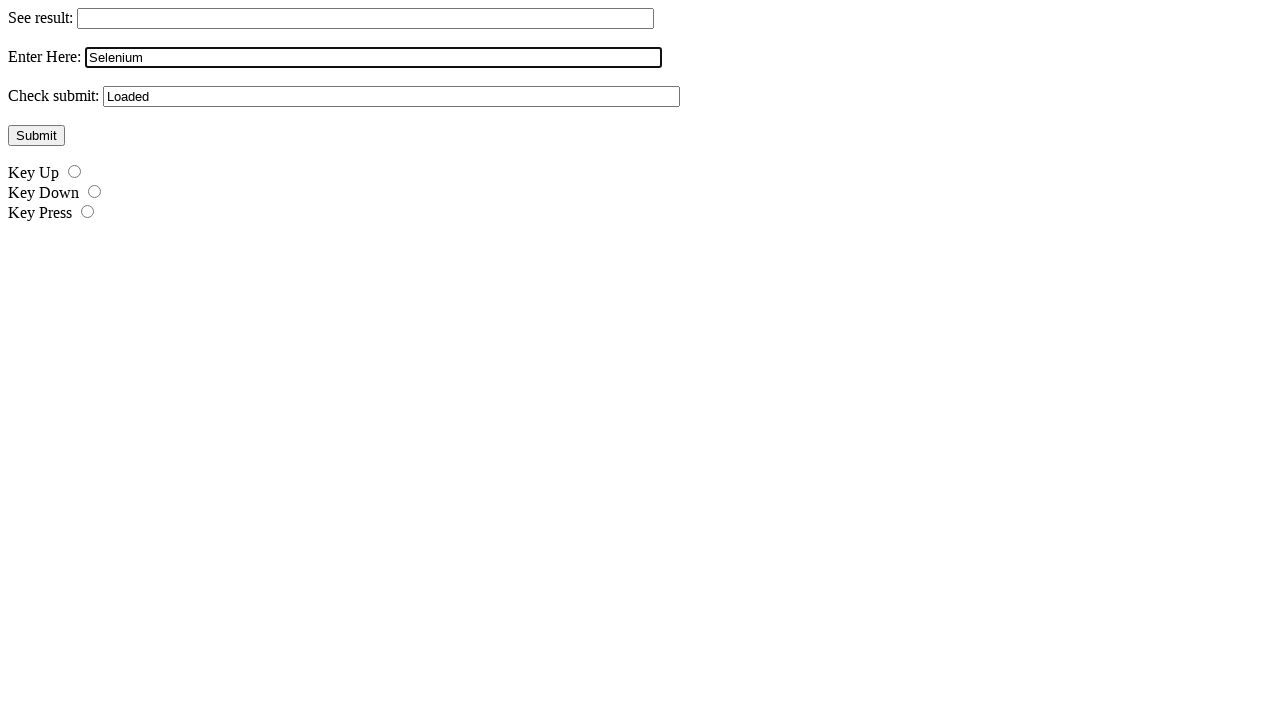

Pressed Enter key to submit form on input[name='t2']
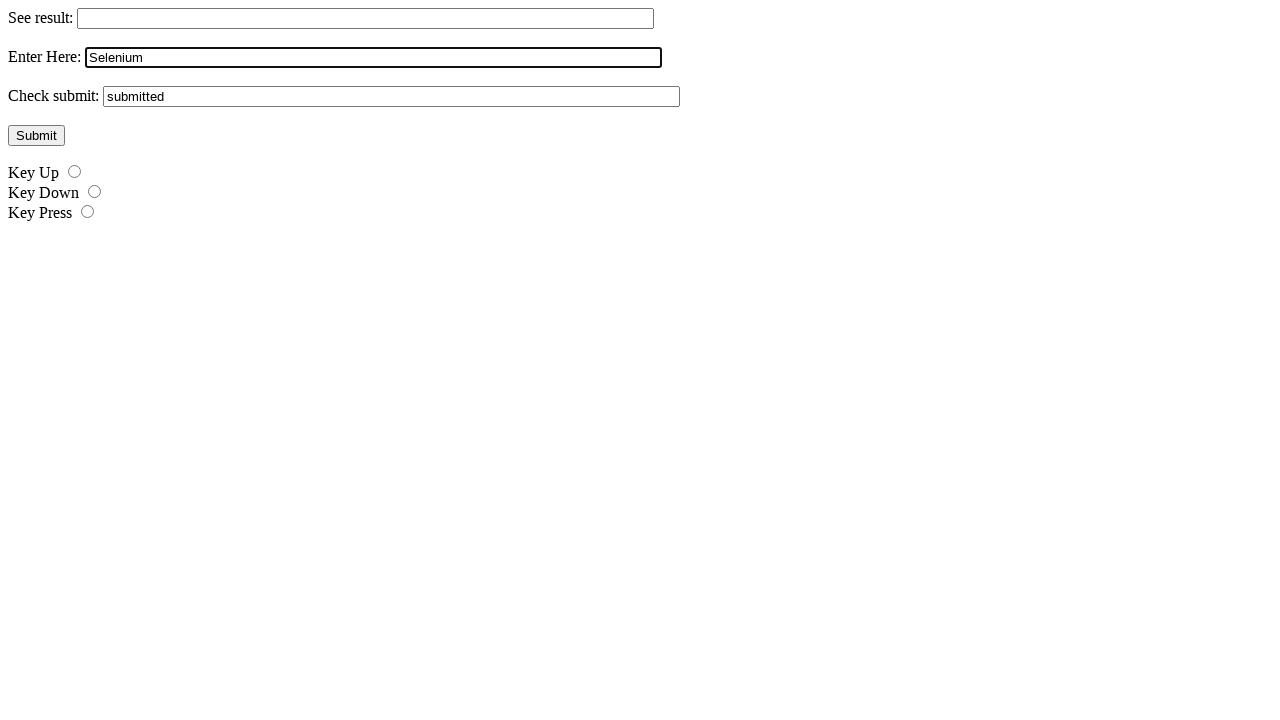

Verified form submission by checking input field 't3' contains 'submitted'
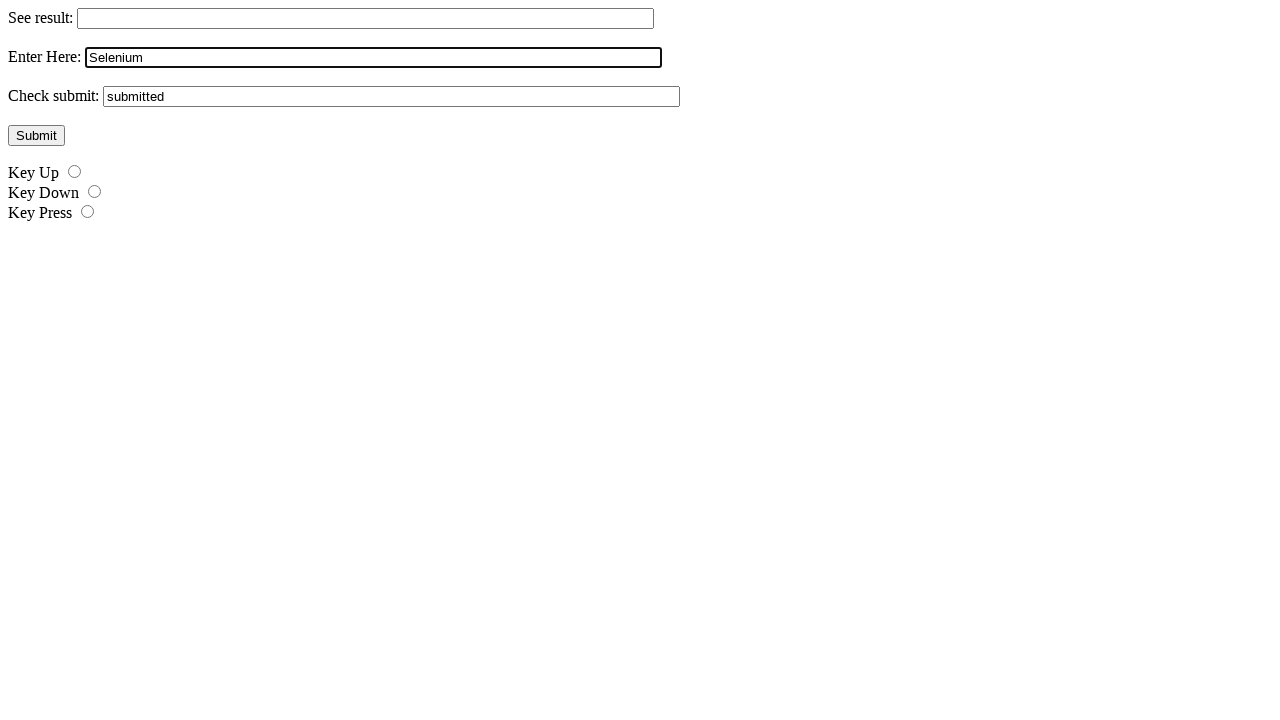

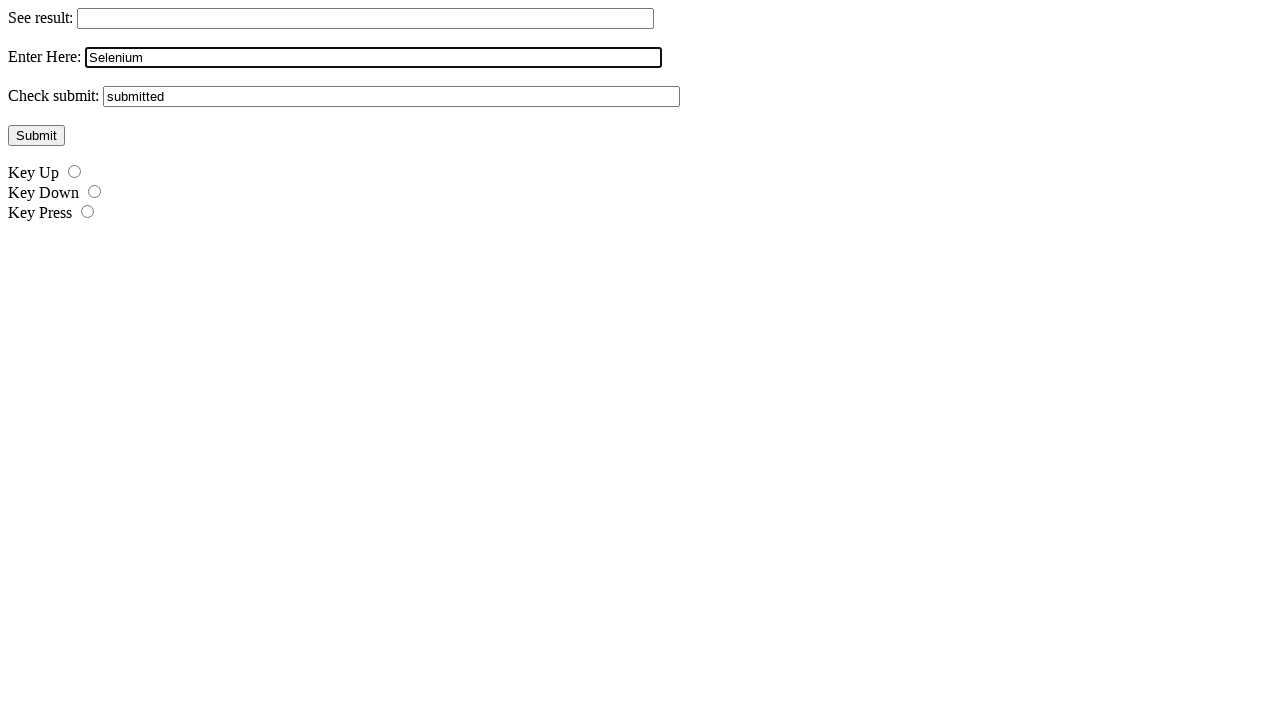